Tests dropdown functionality by navigating to the dropdown page and selecting an option by index

Starting URL: https://practice.cydeo.com/

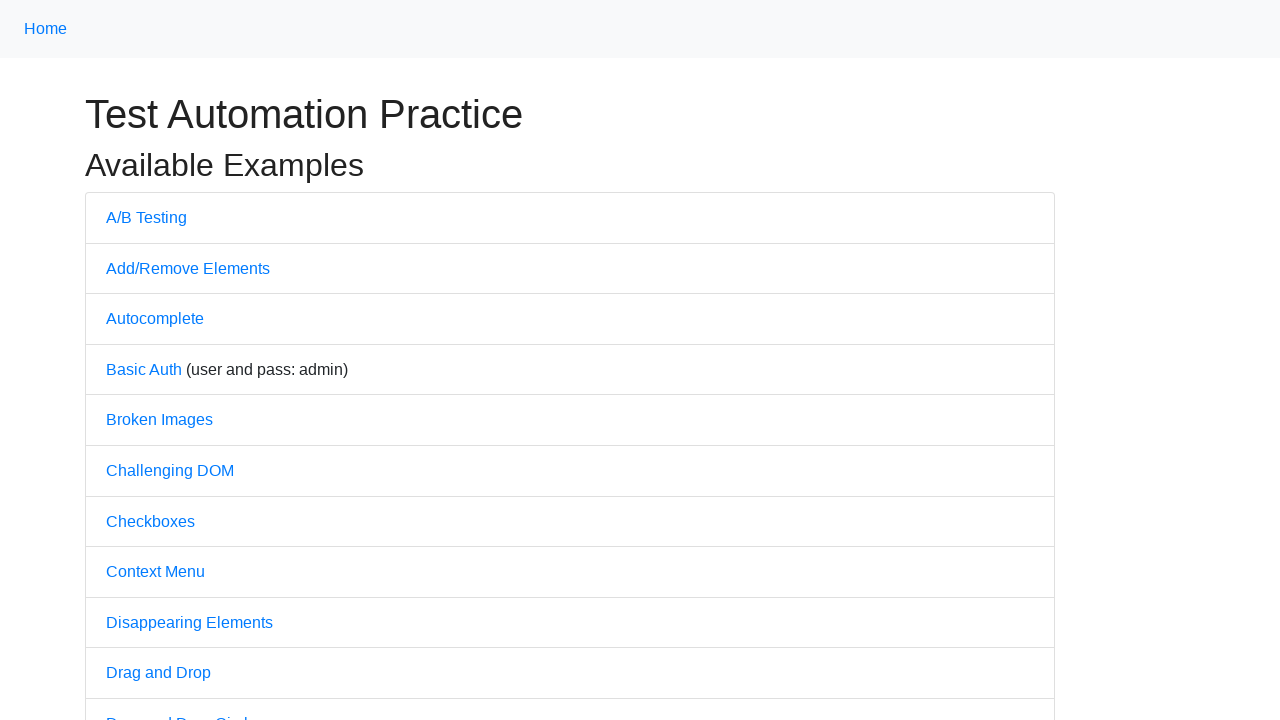

Navigated to practice.cydeo.com
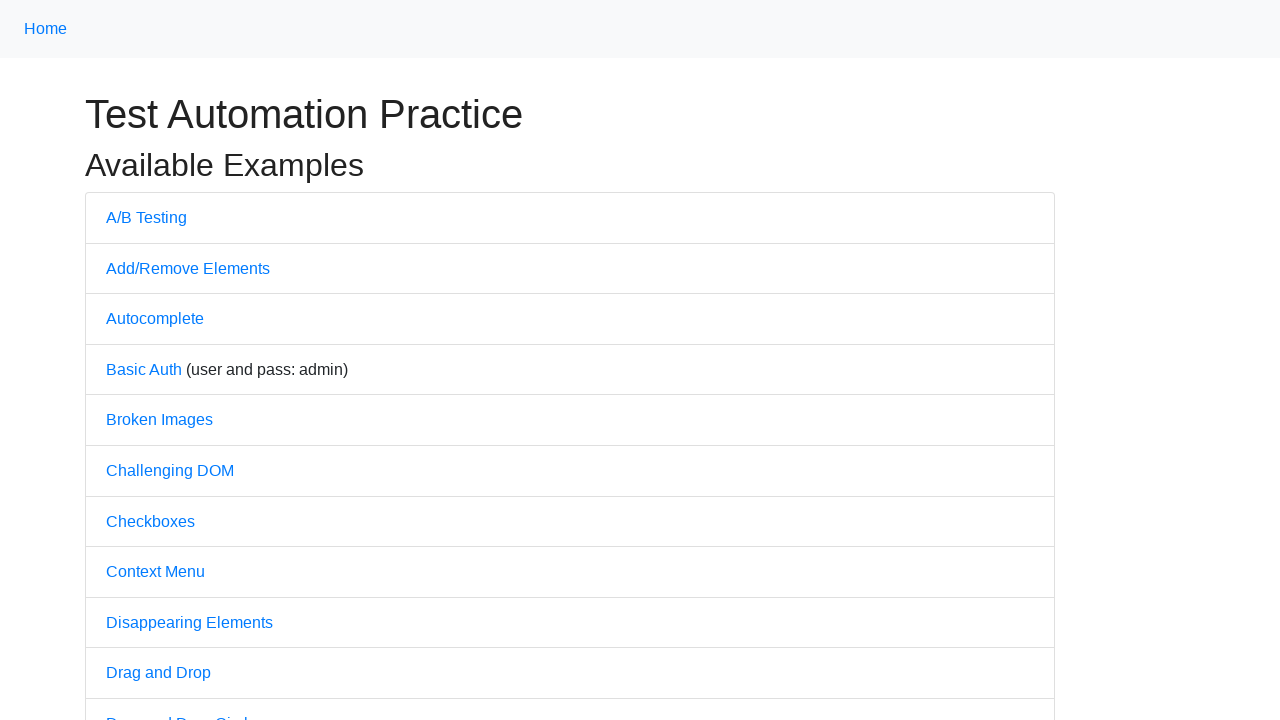

Clicked on Dropdown link at (143, 360) on text='Dropdown'
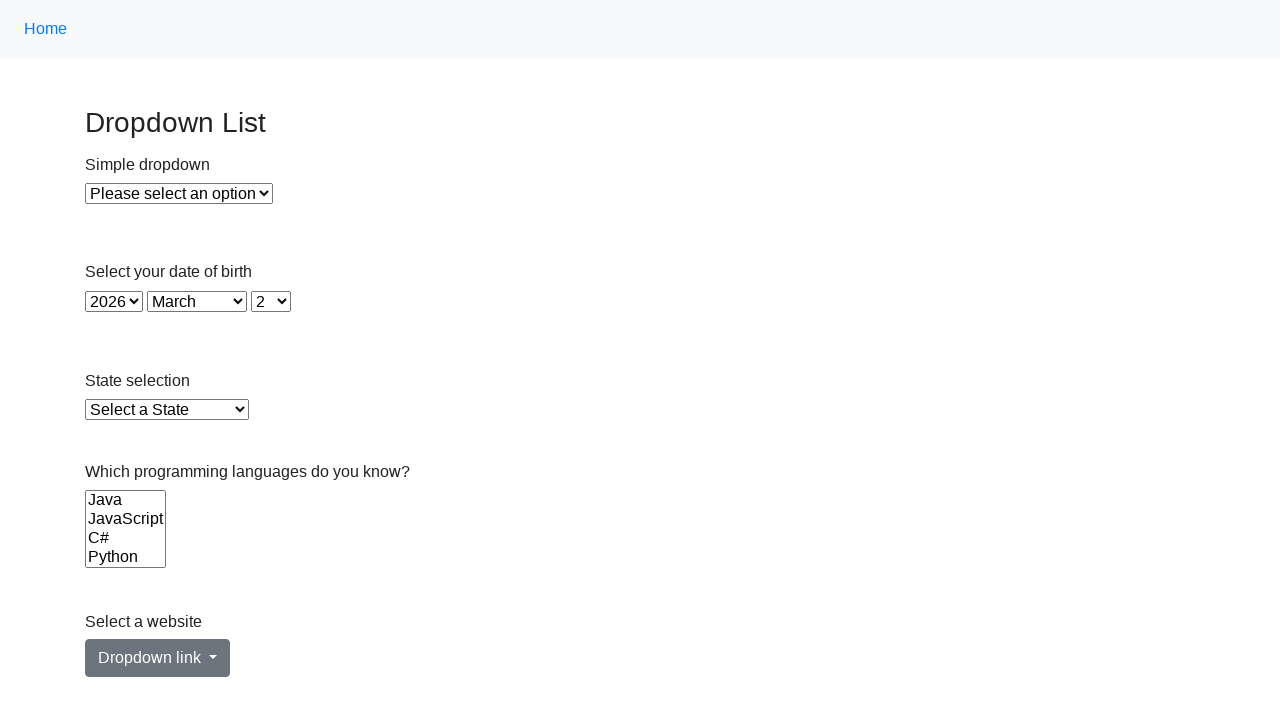

Selected option at index 1 from dropdown on xpath=//select[@id='dropdown']
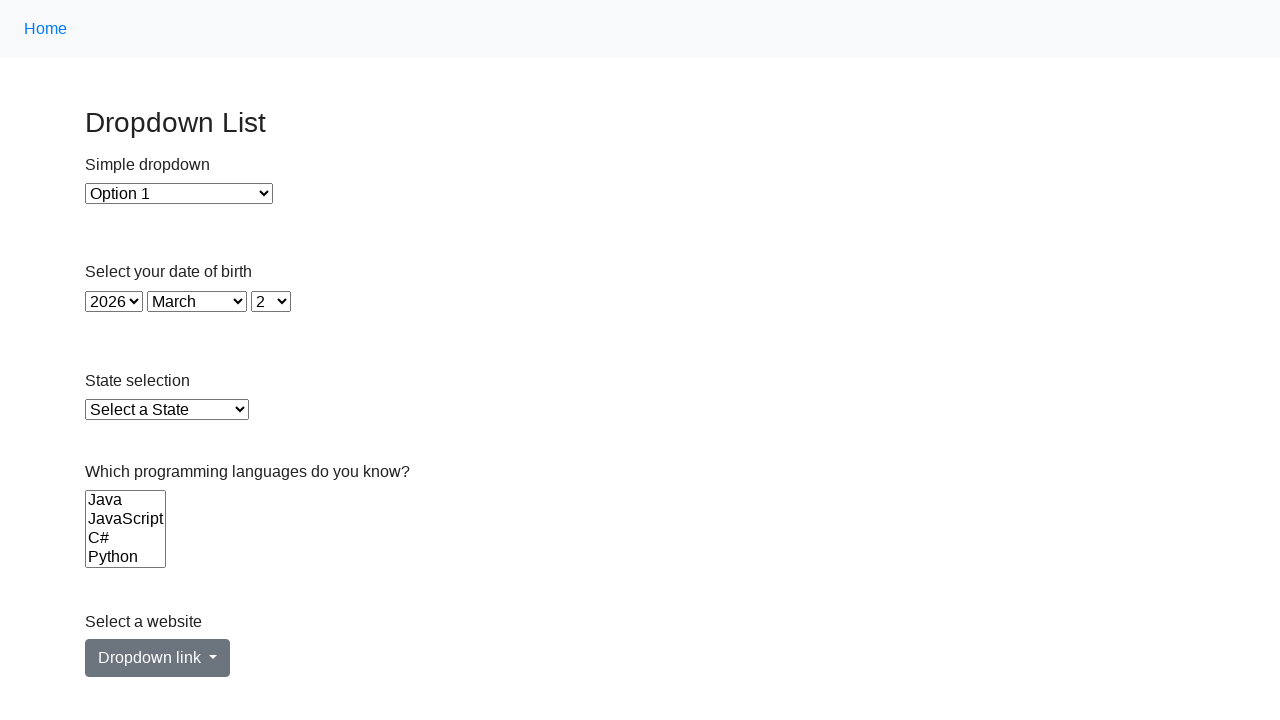

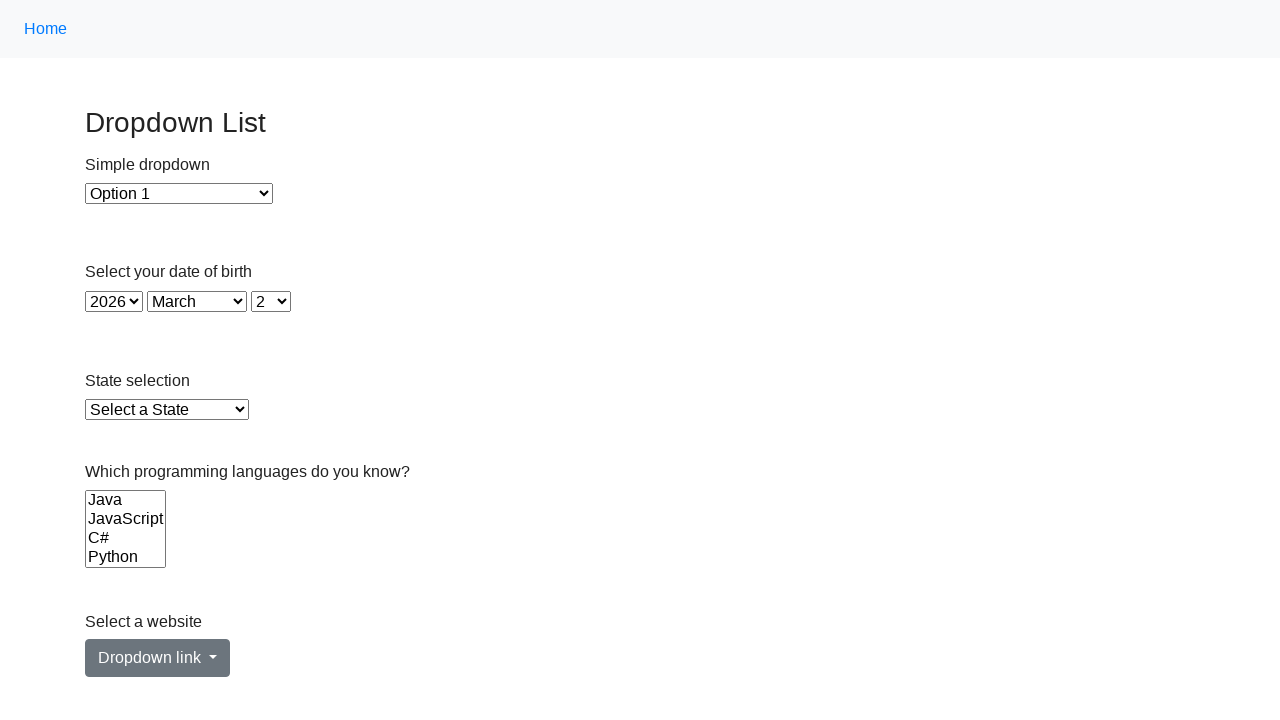